Interacts with a virtual piano on a music lessons page by clicking various piano key buttons to play a sequence of notes.

Starting URL: https://www.apronus.com/music/lessons/unit01.htm

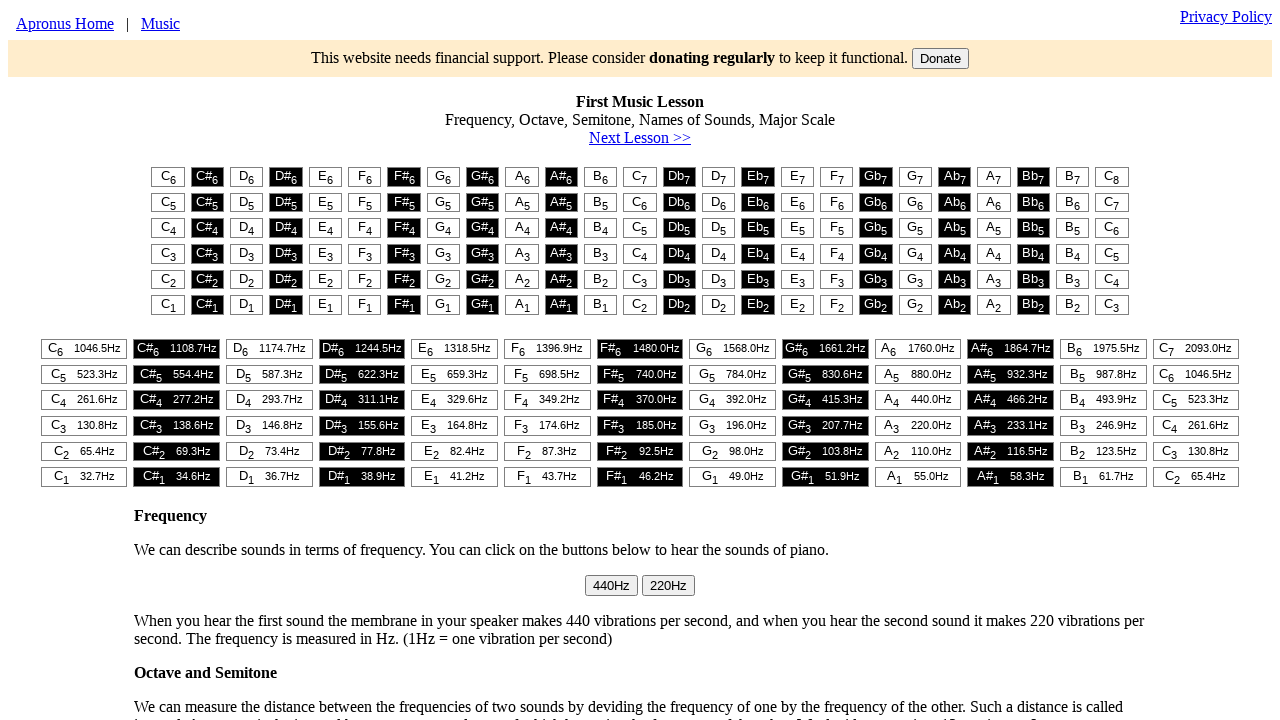

Clicked piano key at column 13 at (640, 254) on #t1 > table > tr:nth-child(4) > td:nth-child(13) > button
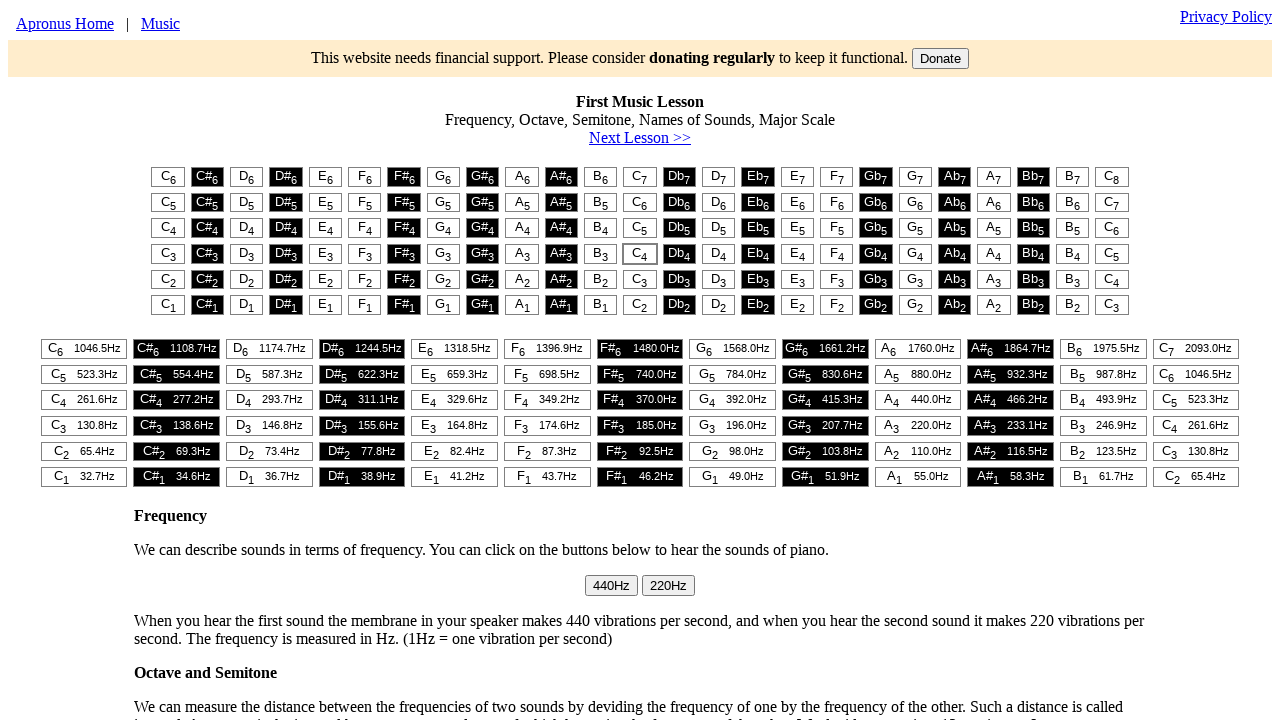

Clicked piano key at column 13 at (640, 254) on #t1 > table > tr:nth-child(4) > td:nth-child(13) > button
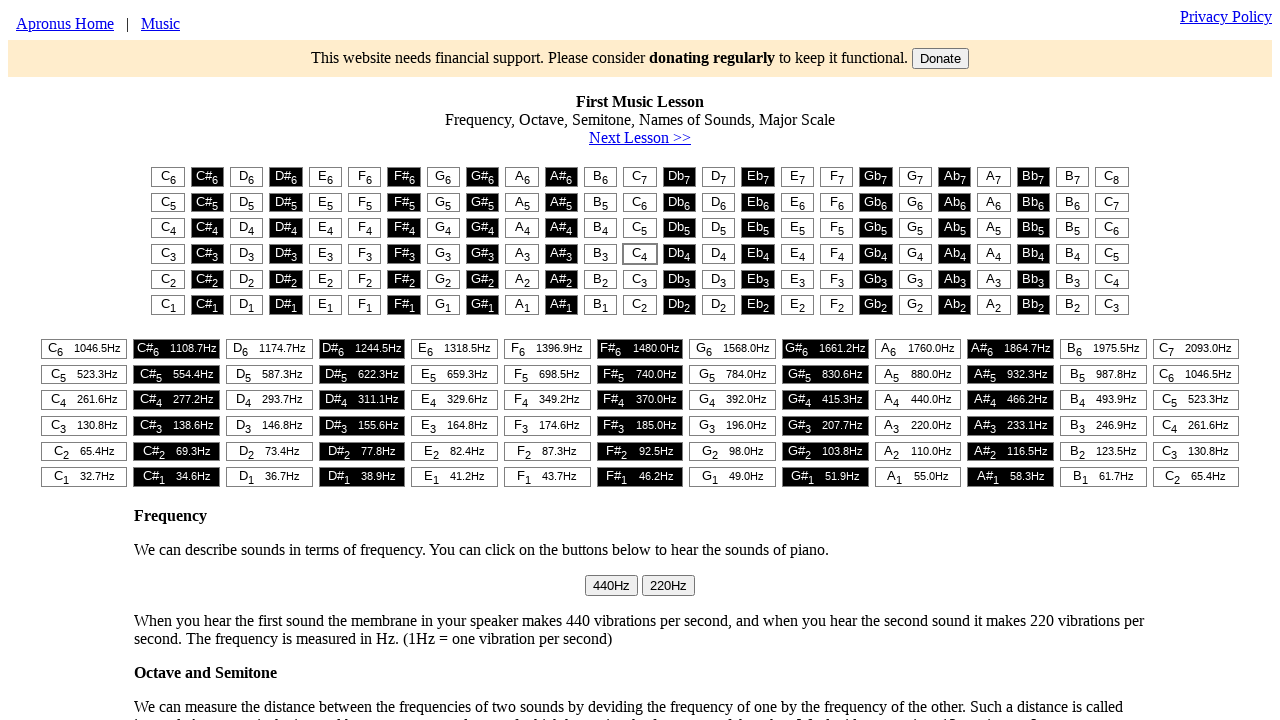

Clicked piano key at column 15 at (719, 254) on #t1 > table > tr:nth-child(4) > td:nth-child(15) > button
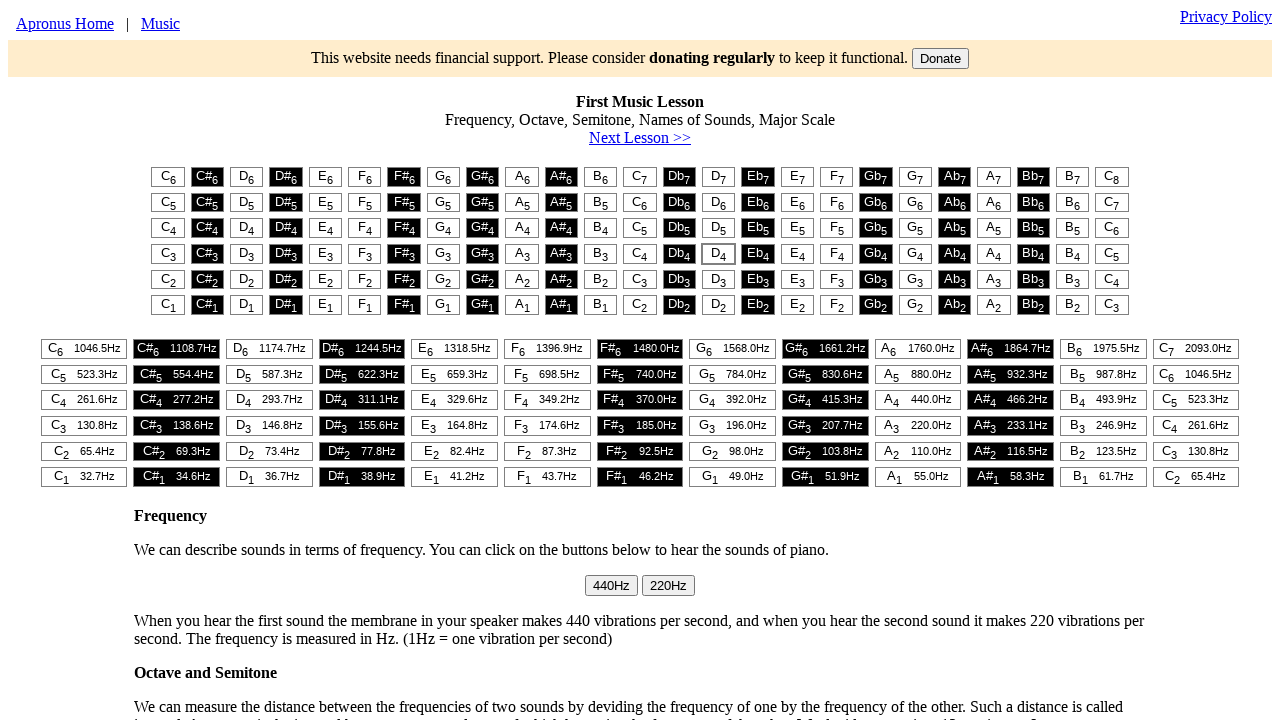

Clicked piano key at column 13 at (640, 254) on #t1 > table > tr:nth-child(4) > td:nth-child(13) > button
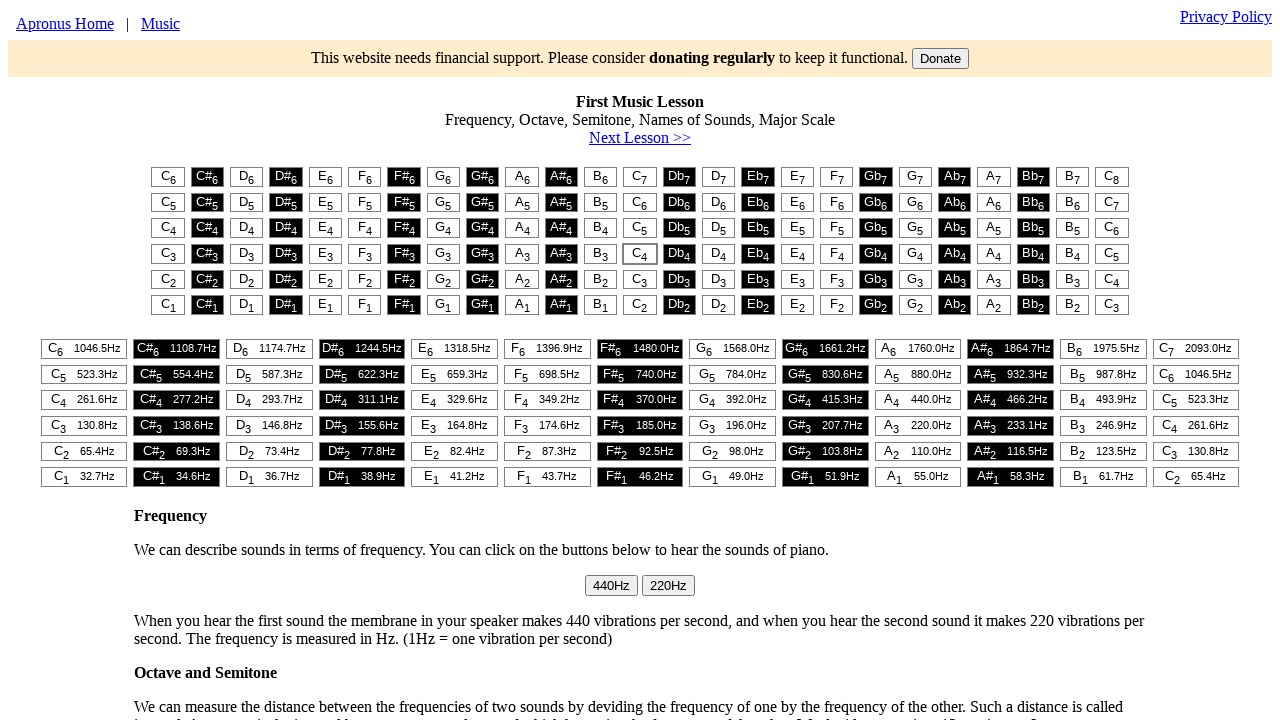

Clicked piano key at column 18 at (837, 254) on #t1 > table > tr:nth-child(4) > td:nth-child(18) > button
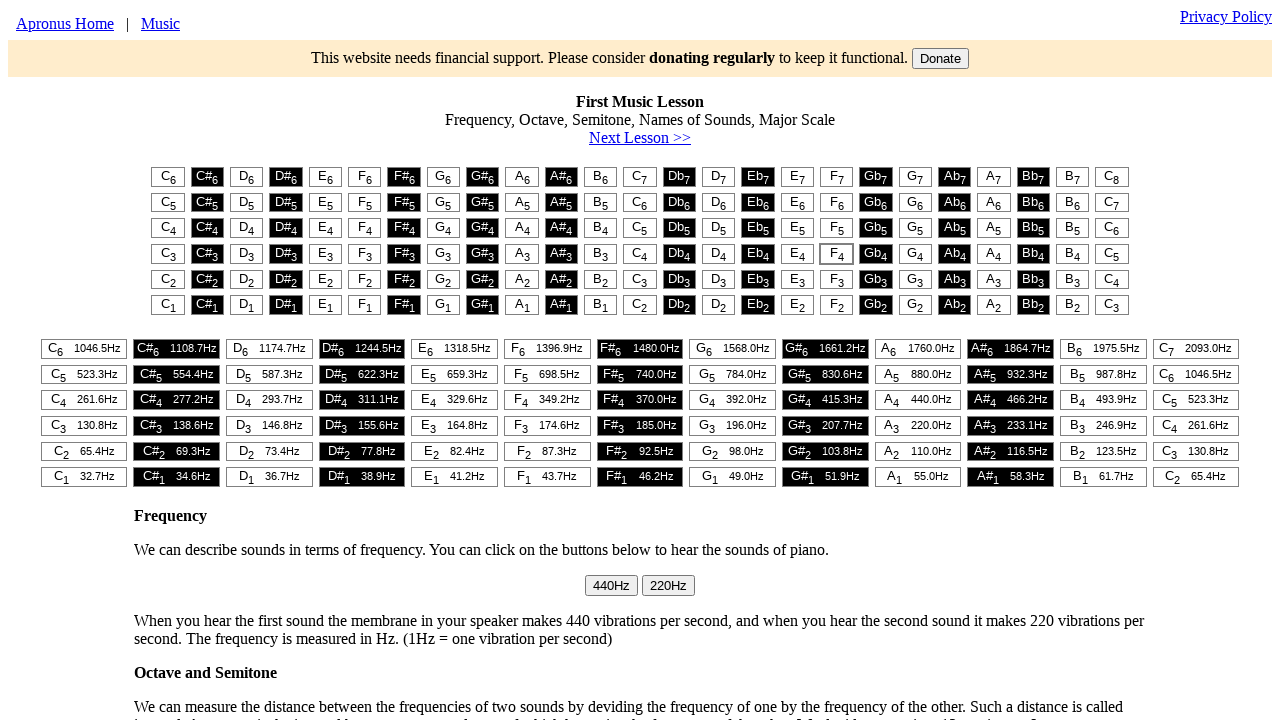

Clicked piano key at column 17 at (797, 254) on #t1 > table > tr:nth-child(4) > td:nth-child(17) > button
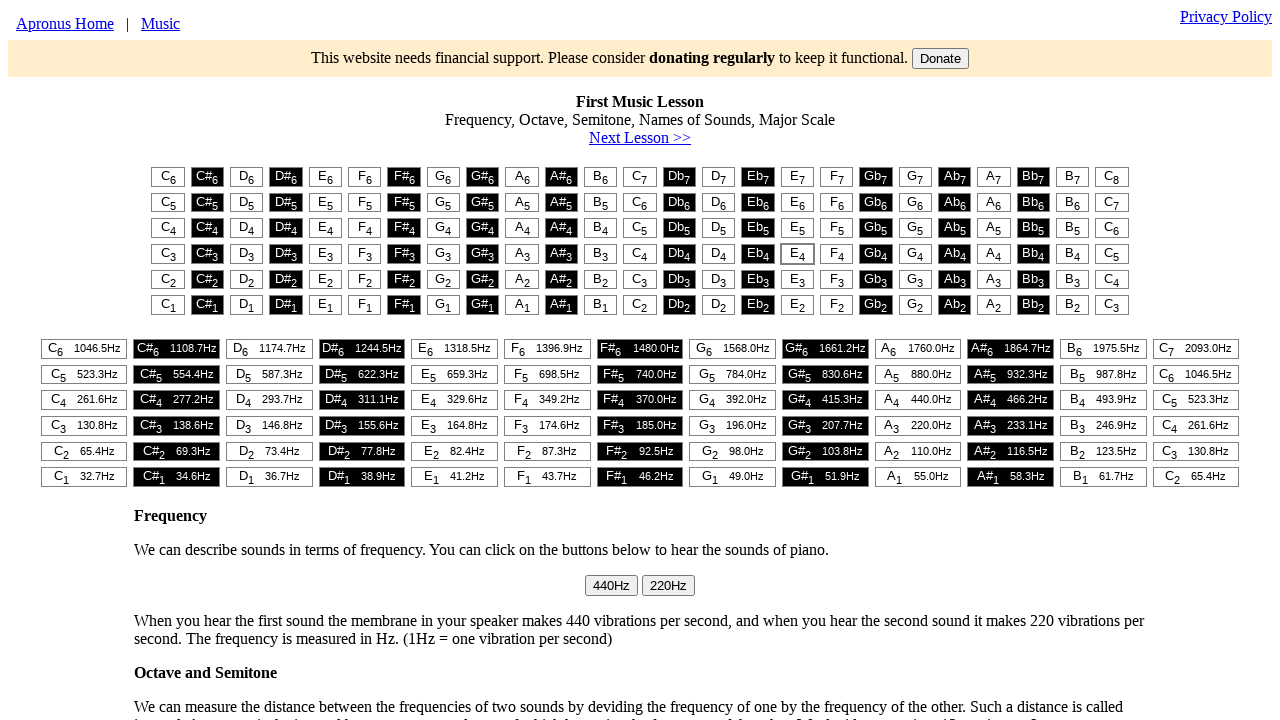

Clicked piano key at column 13 at (640, 254) on #t1 > table > tr:nth-child(4) > td:nth-child(13) > button
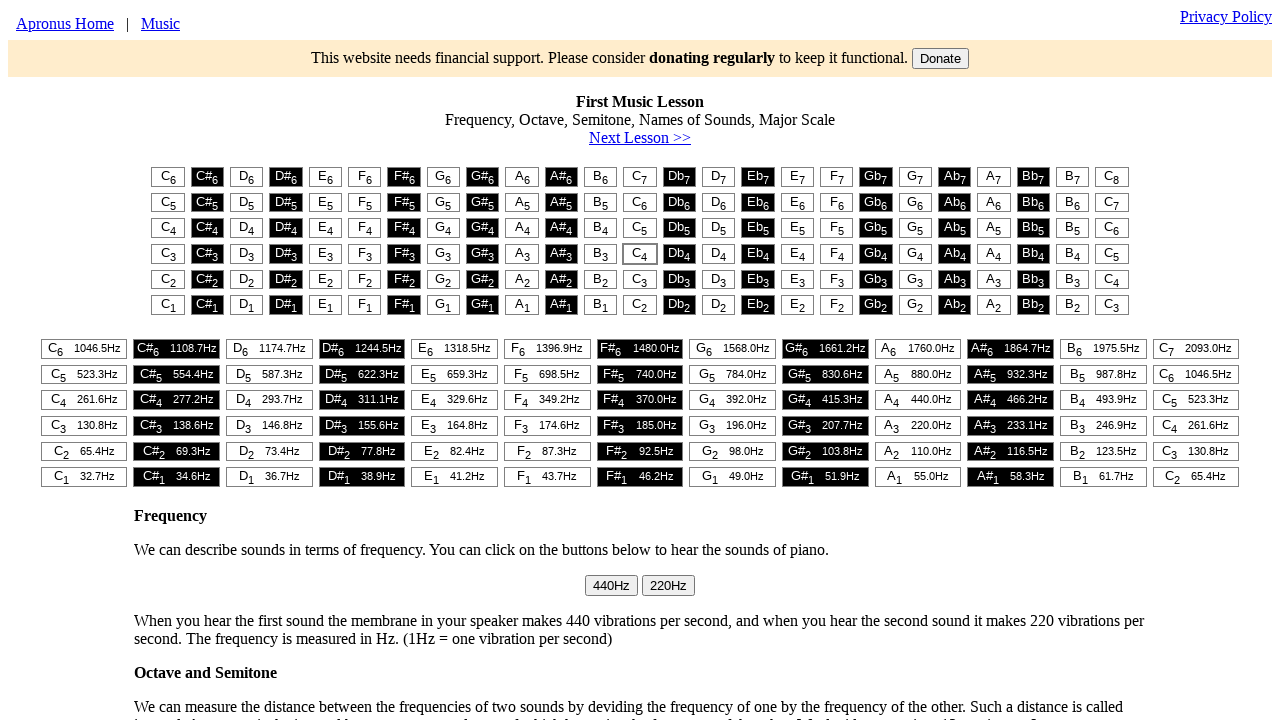

Clicked piano key at column 15 at (719, 254) on #t1 > table > tr:nth-child(4) > td:nth-child(15) > button
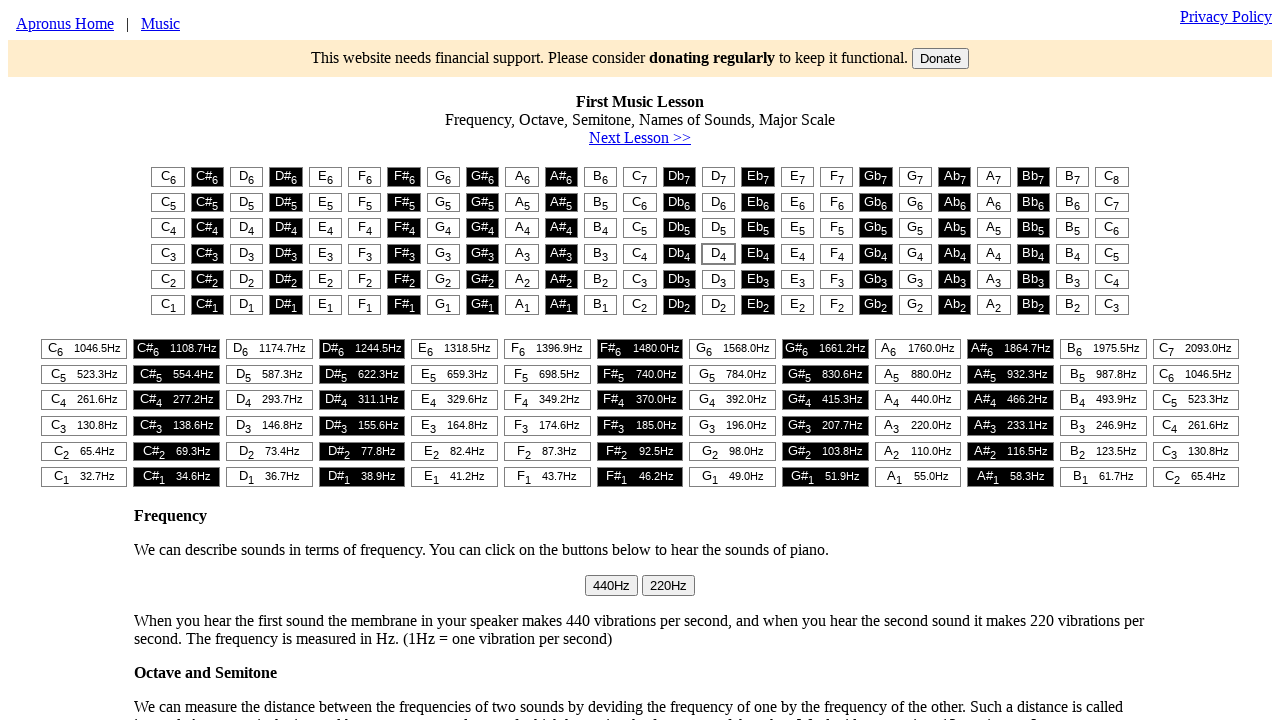

Clicked piano key at column 13 at (640, 254) on #t1 > table > tr:nth-child(4) > td:nth-child(13) > button
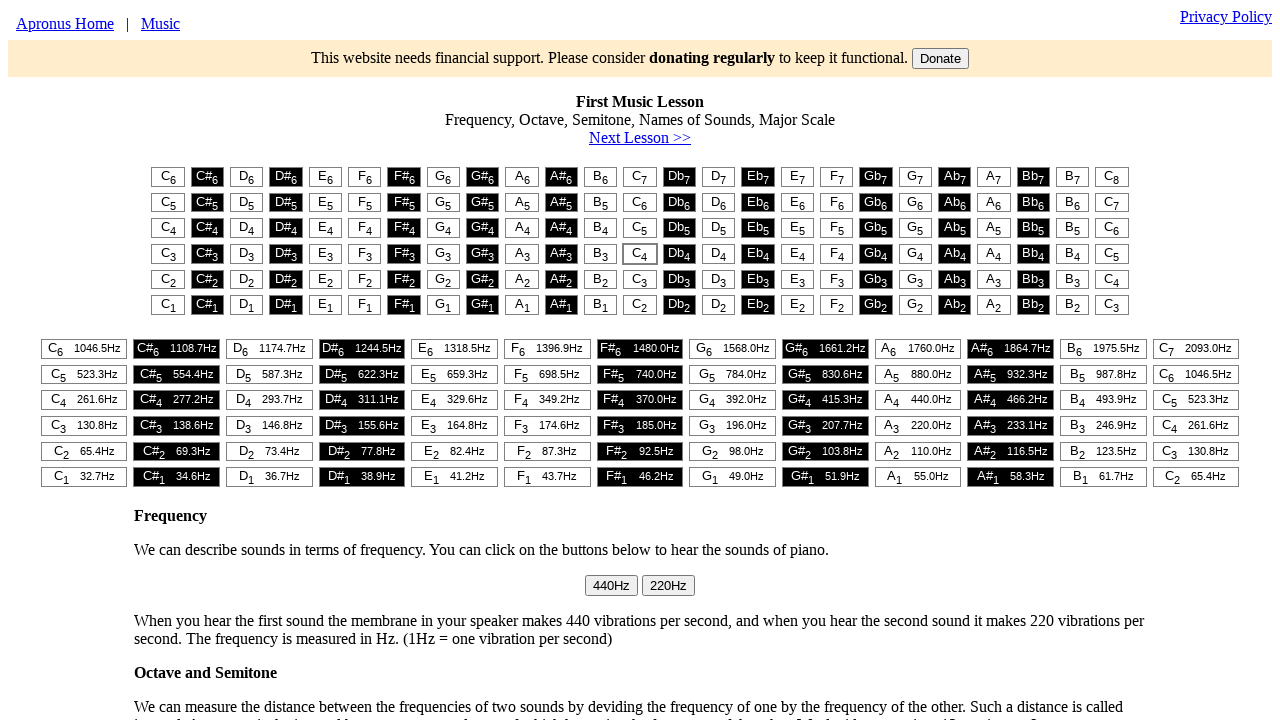

Clicked piano key at column 20 at (915, 254) on #t1 > table > tr:nth-child(4) > td:nth-child(20) > button
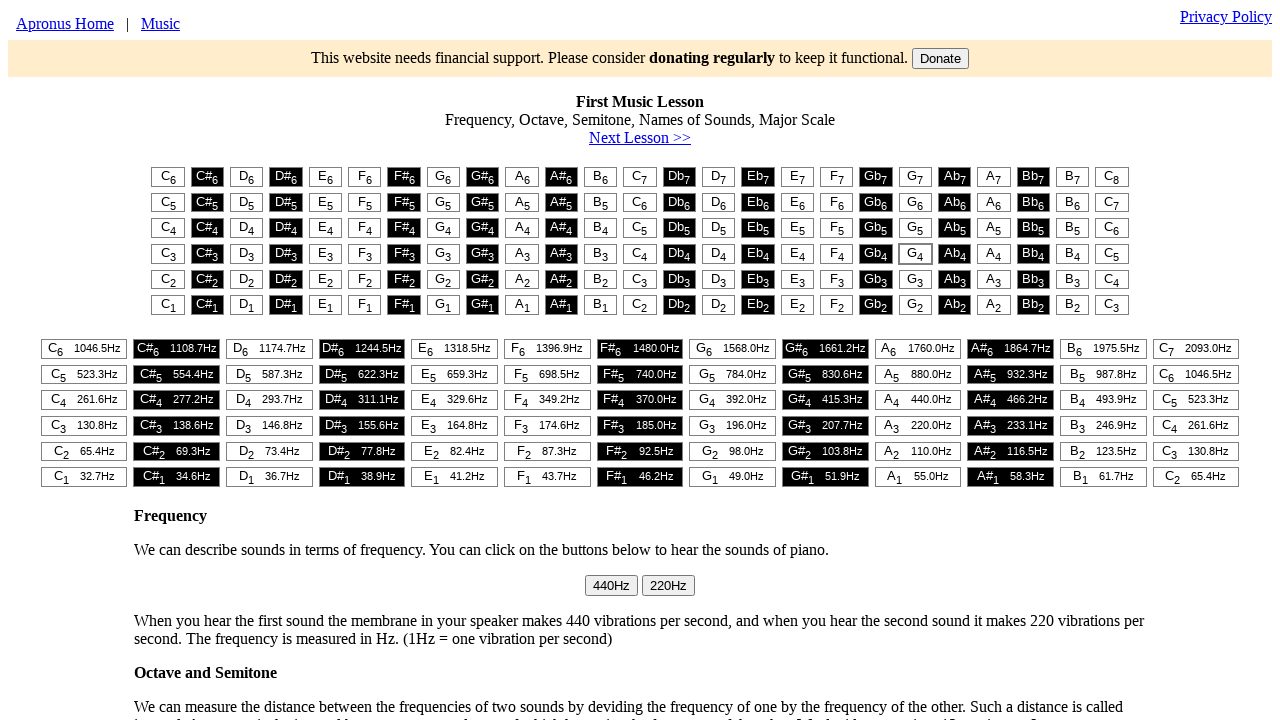

Clicked piano key at column 18 at (837, 254) on #t1 > table > tr:nth-child(4) > td:nth-child(18) > button
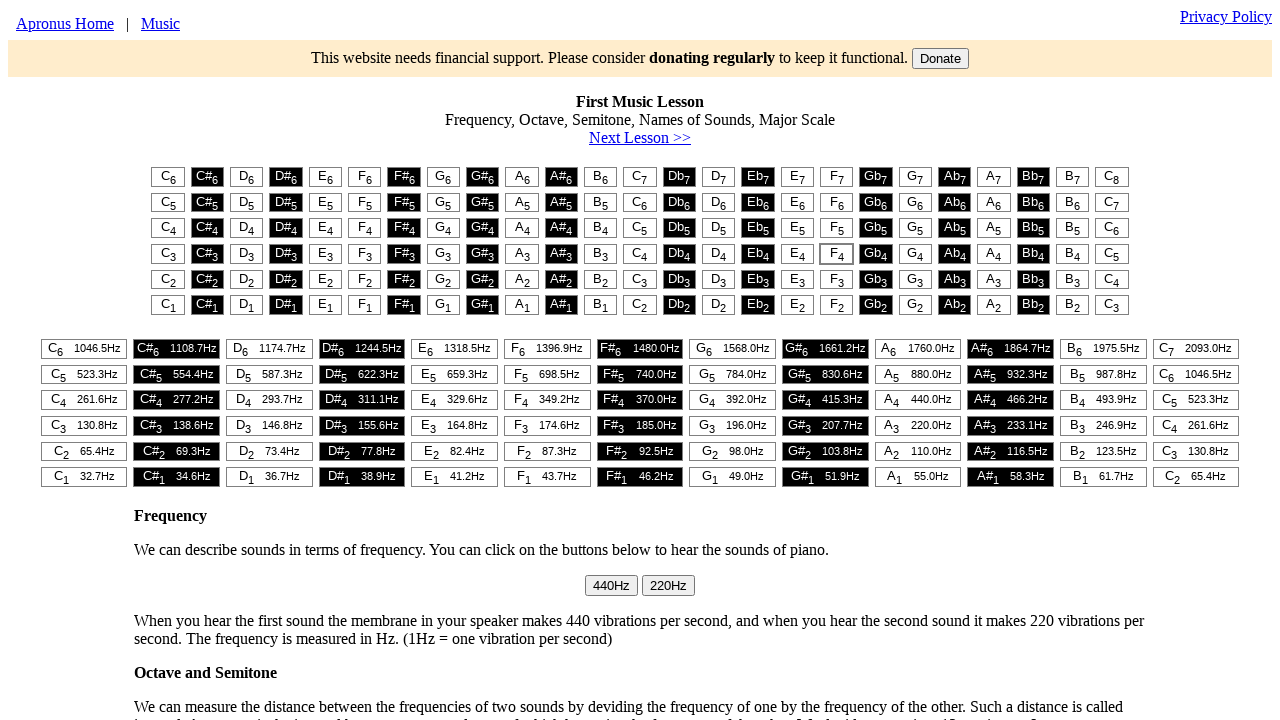

Clicked piano key at column 13 at (640, 254) on #t1 > table > tr:nth-child(4) > td:nth-child(13) > button
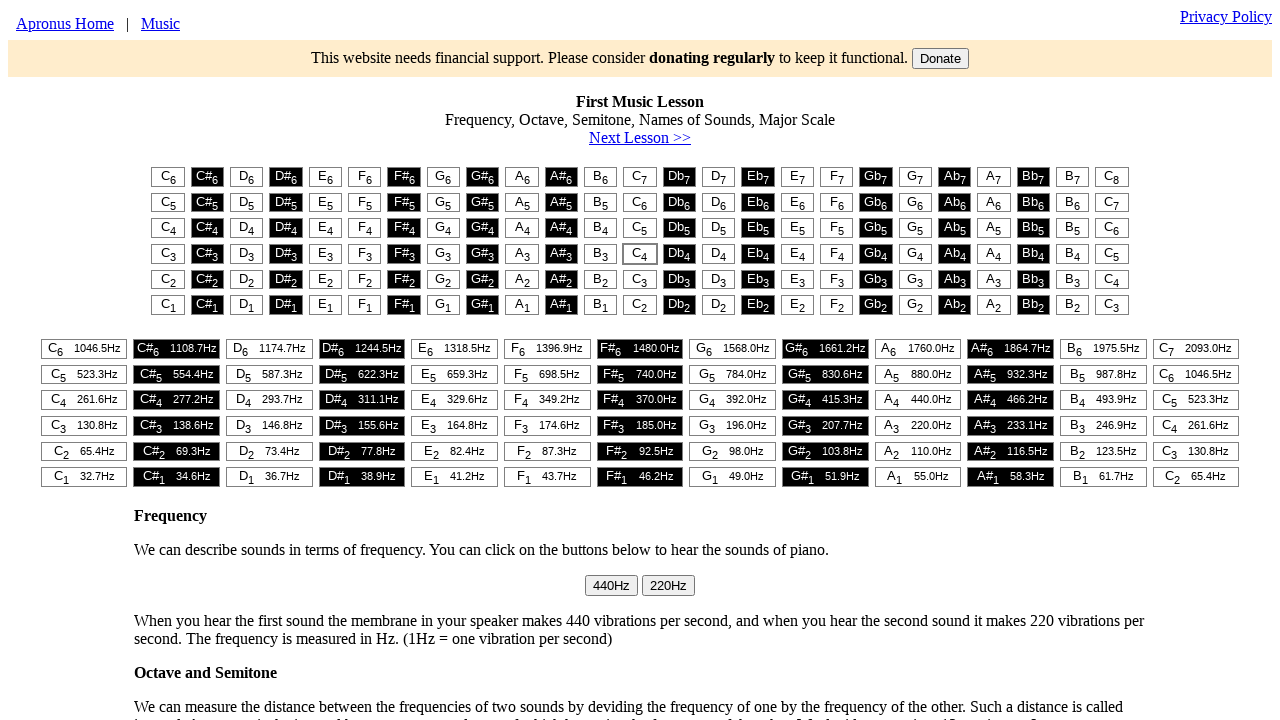

Clicked piano key at column 22 at (994, 254) on #t1 > table > tr:nth-child(4) > td:nth-child(22) > button
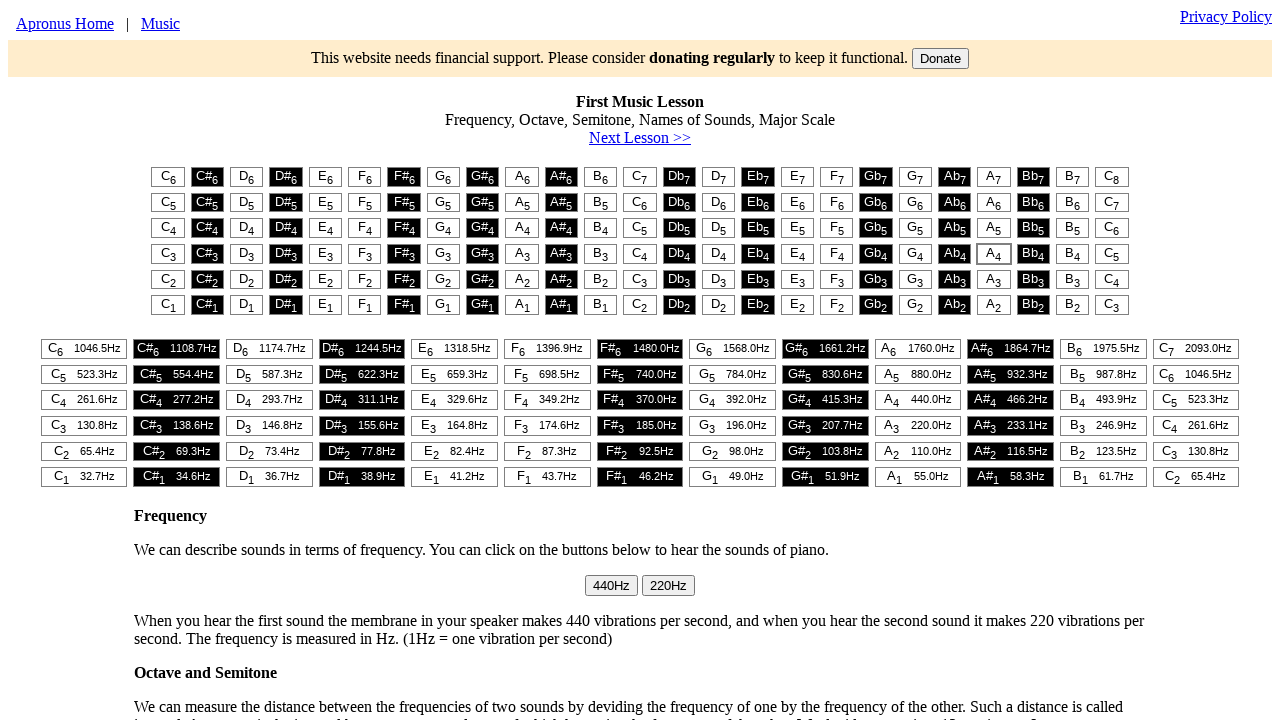

Clicked piano key at column 20 at (915, 254) on #t1 > table > tr:nth-child(4) > td:nth-child(20) > button
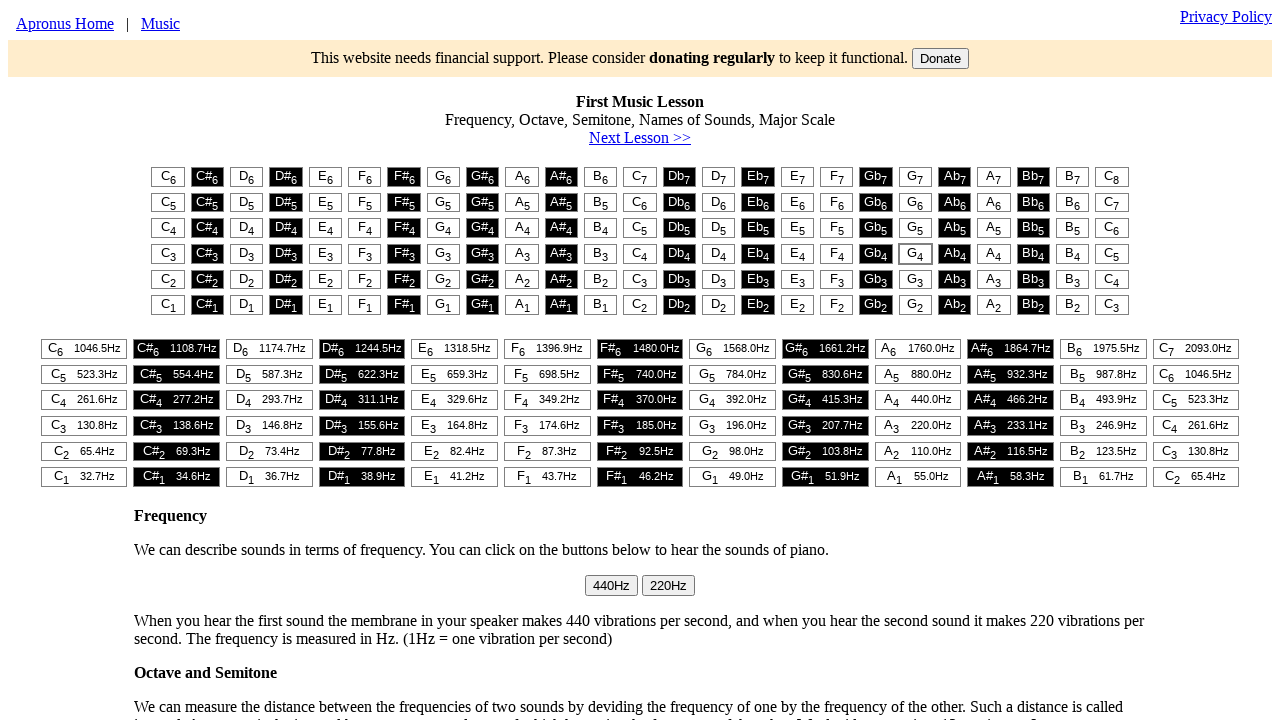

Clicked piano key at column 18 at (837, 254) on #t1 > table > tr:nth-child(4) > td:nth-child(18) > button
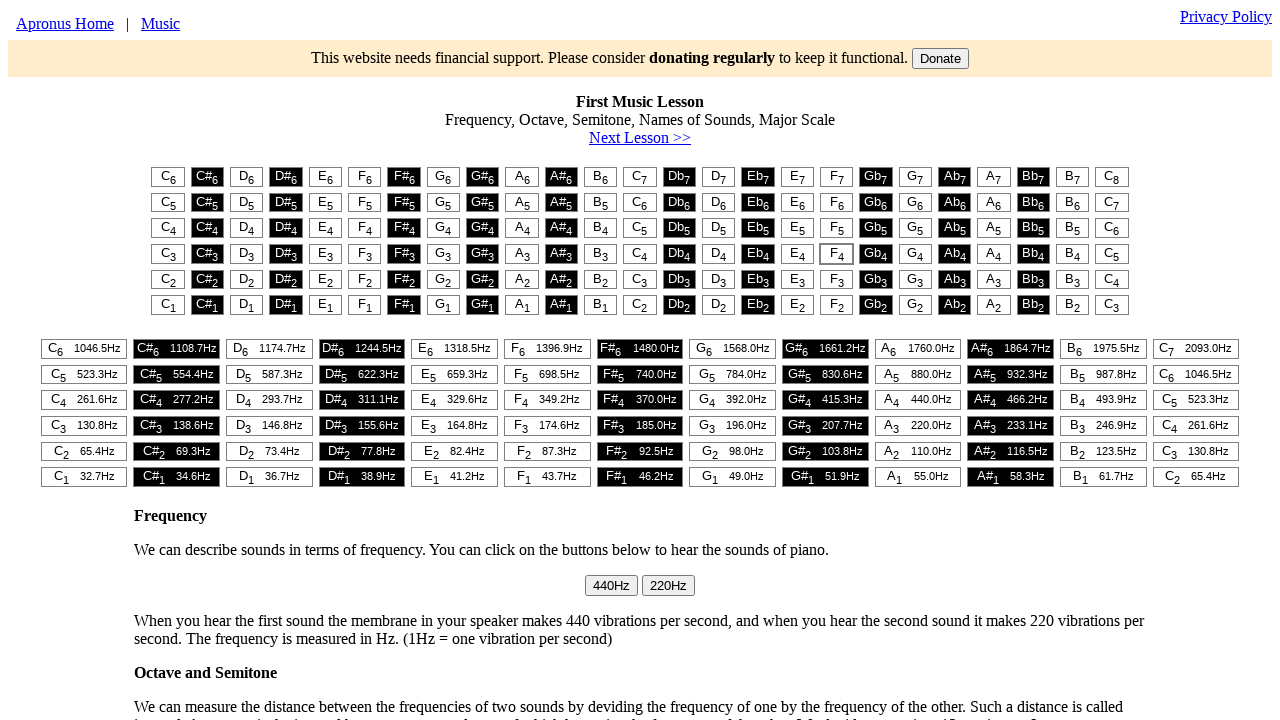

Clicked piano key at column 17 at (797, 254) on #t1 > table > tr:nth-child(4) > td:nth-child(17) > button
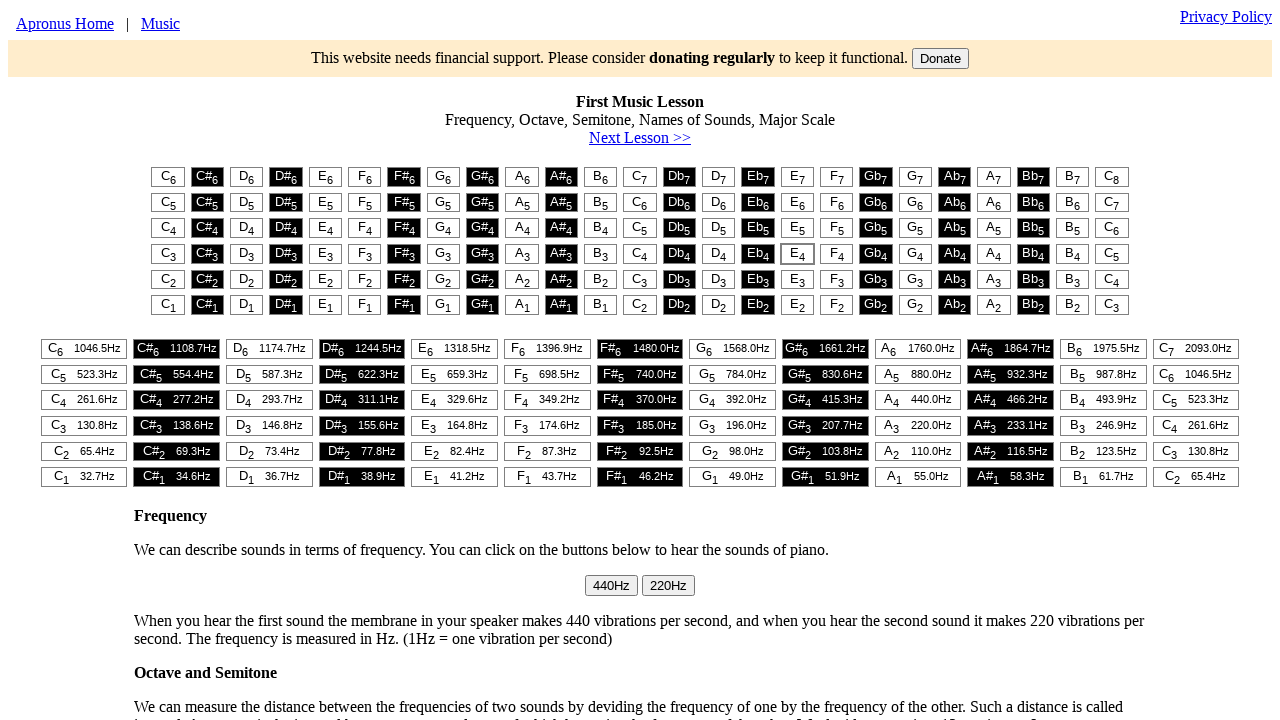

Clicked piano key at column 15 at (719, 254) on #t1 > table > tr:nth-child(4) > td:nth-child(15) > button
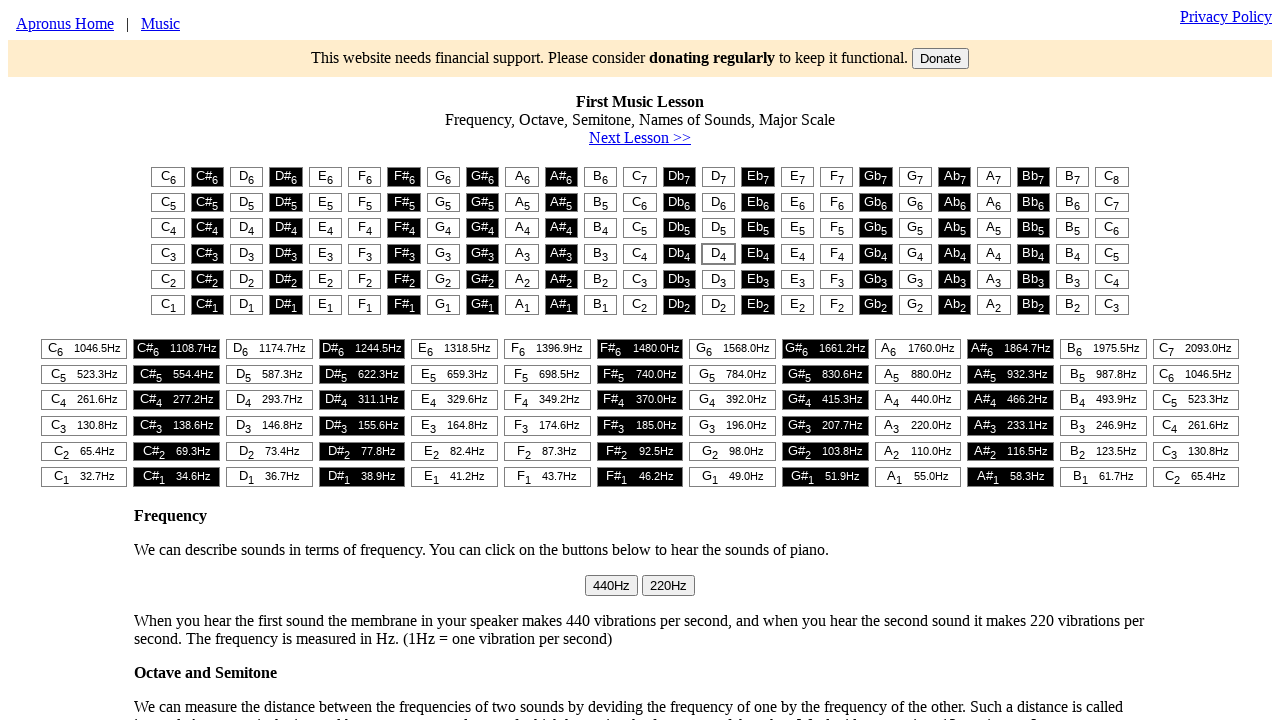

Clicked piano key at column 23 at (1033, 254) on #t1 > table > tr:nth-child(4) > td:nth-child(23) > button
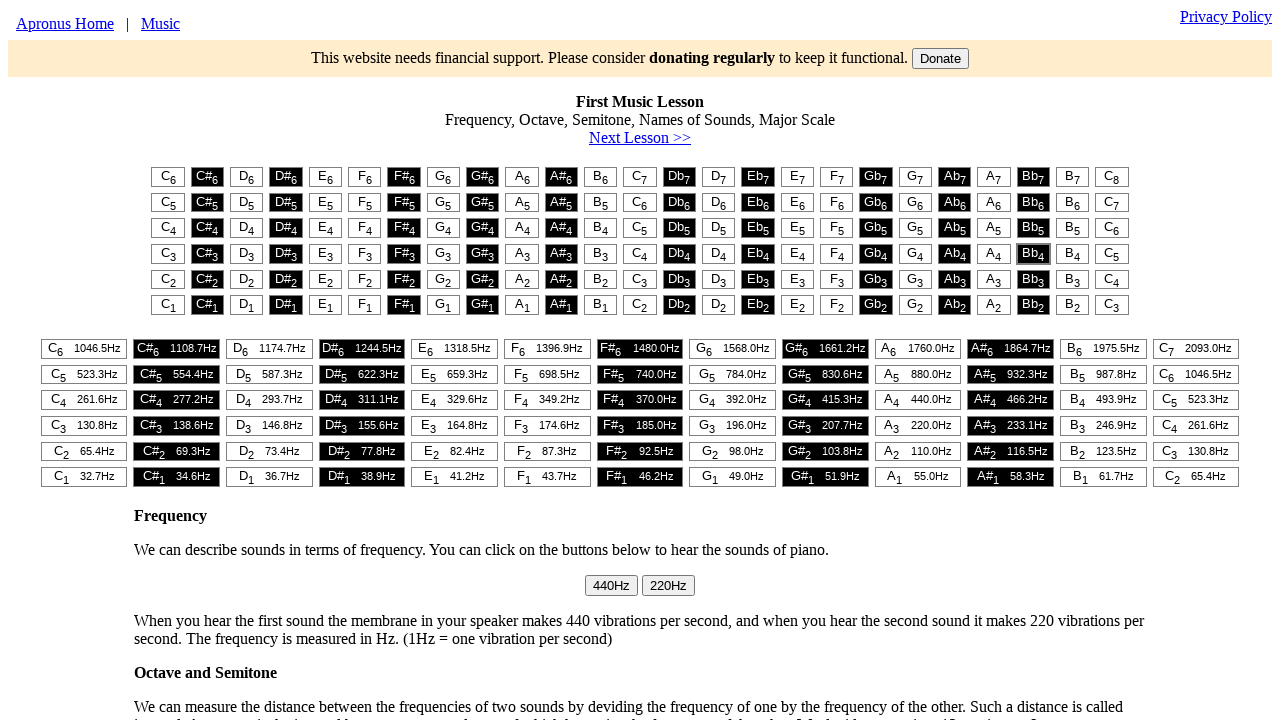

Clicked piano key at column 23 at (1033, 254) on #t1 > table > tr:nth-child(4) > td:nth-child(23) > button
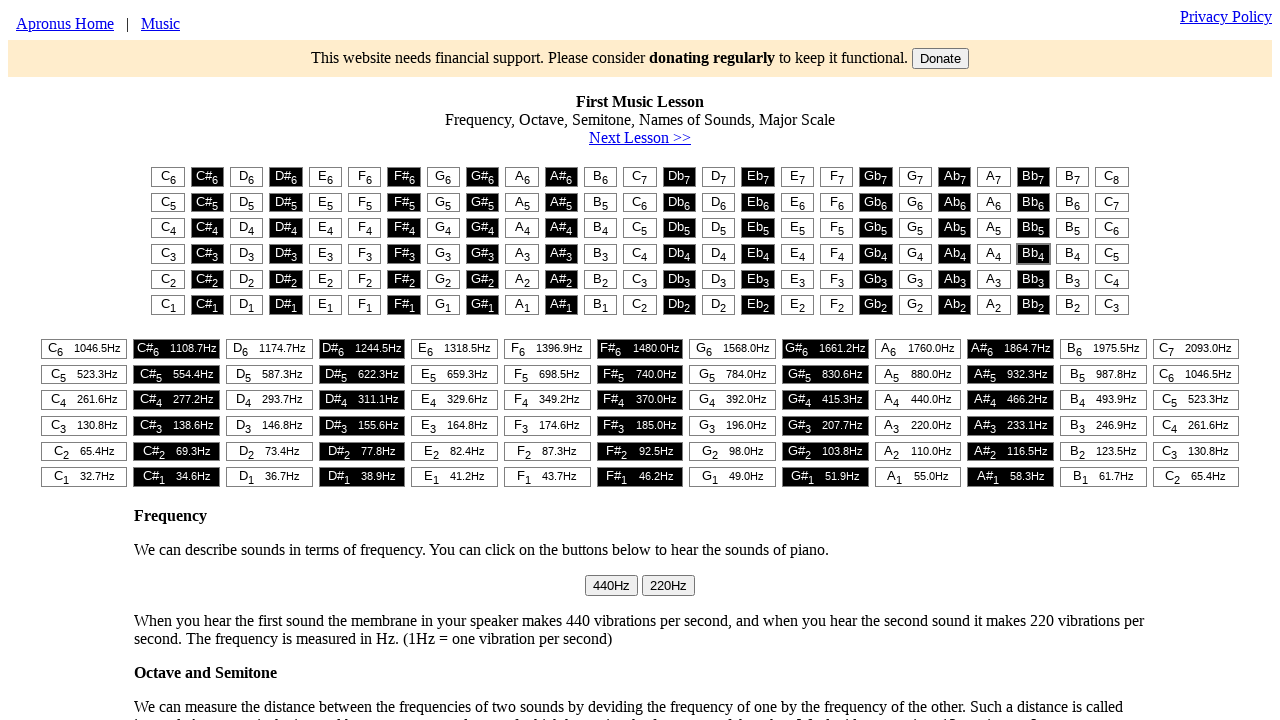

Clicked piano key at column 22 at (994, 254) on #t1 > table > tr:nth-child(4) > td:nth-child(22) > button
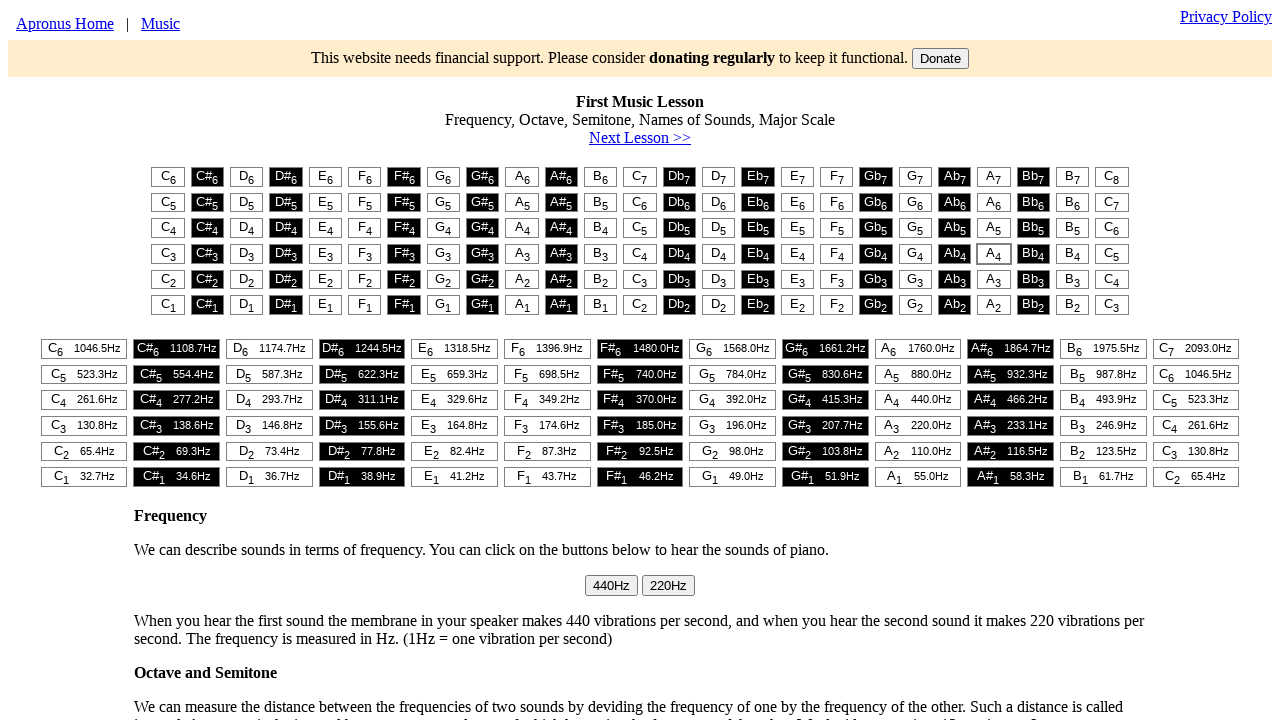

Clicked piano key at column 18 at (837, 254) on #t1 > table > tr:nth-child(4) > td:nth-child(18) > button
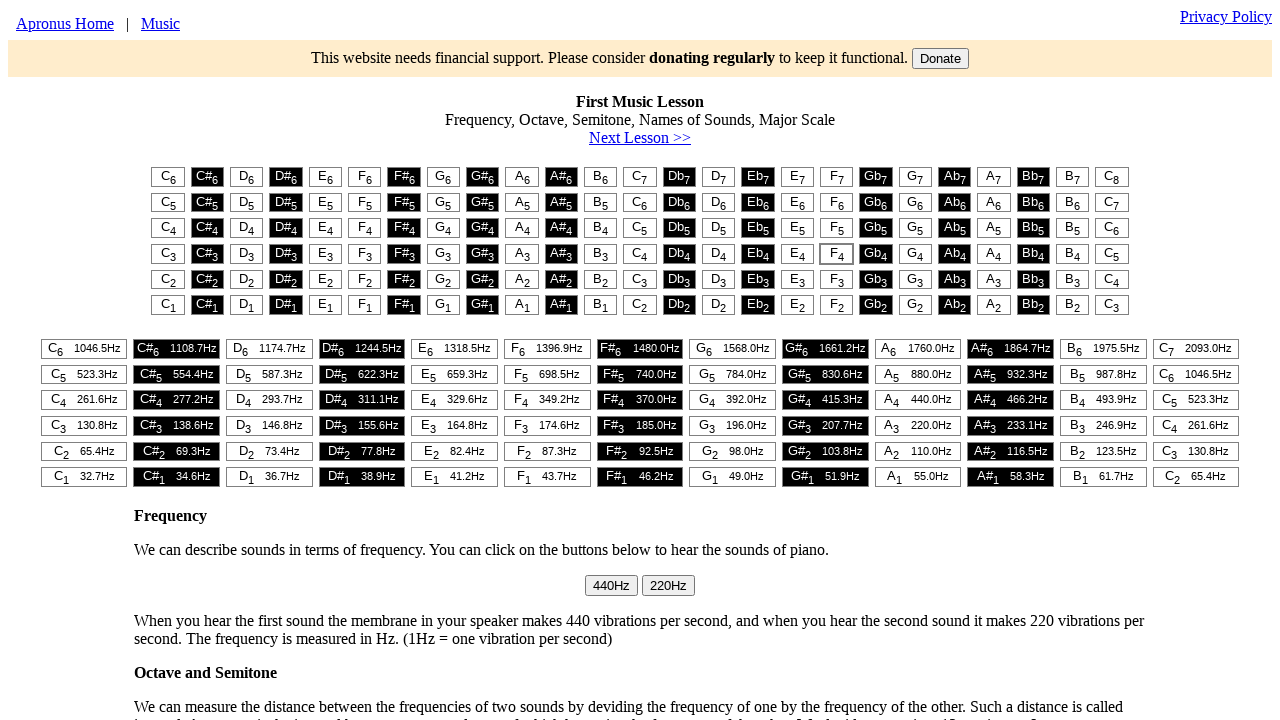

Clicked piano key at column 20 at (915, 254) on #t1 > table > tr:nth-child(4) > td:nth-child(20) > button
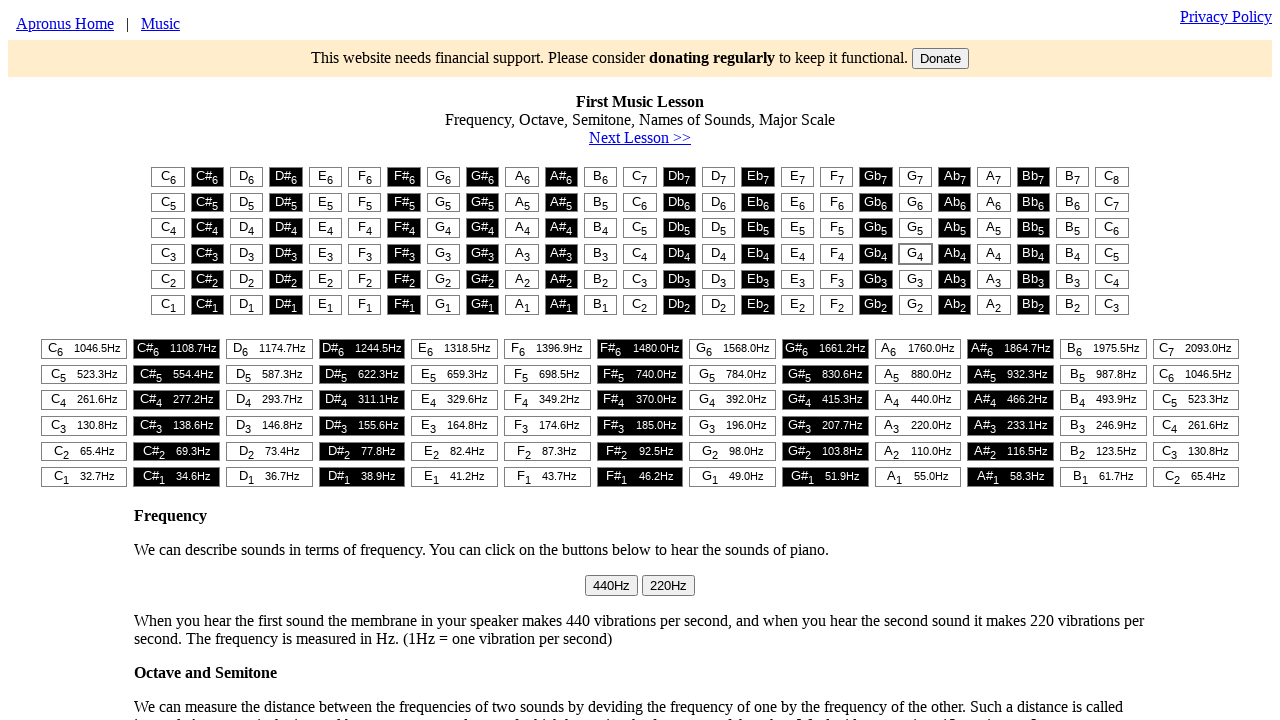

Clicked piano key at column 18 at (837, 254) on #t1 > table > tr:nth-child(4) > td:nth-child(18) > button
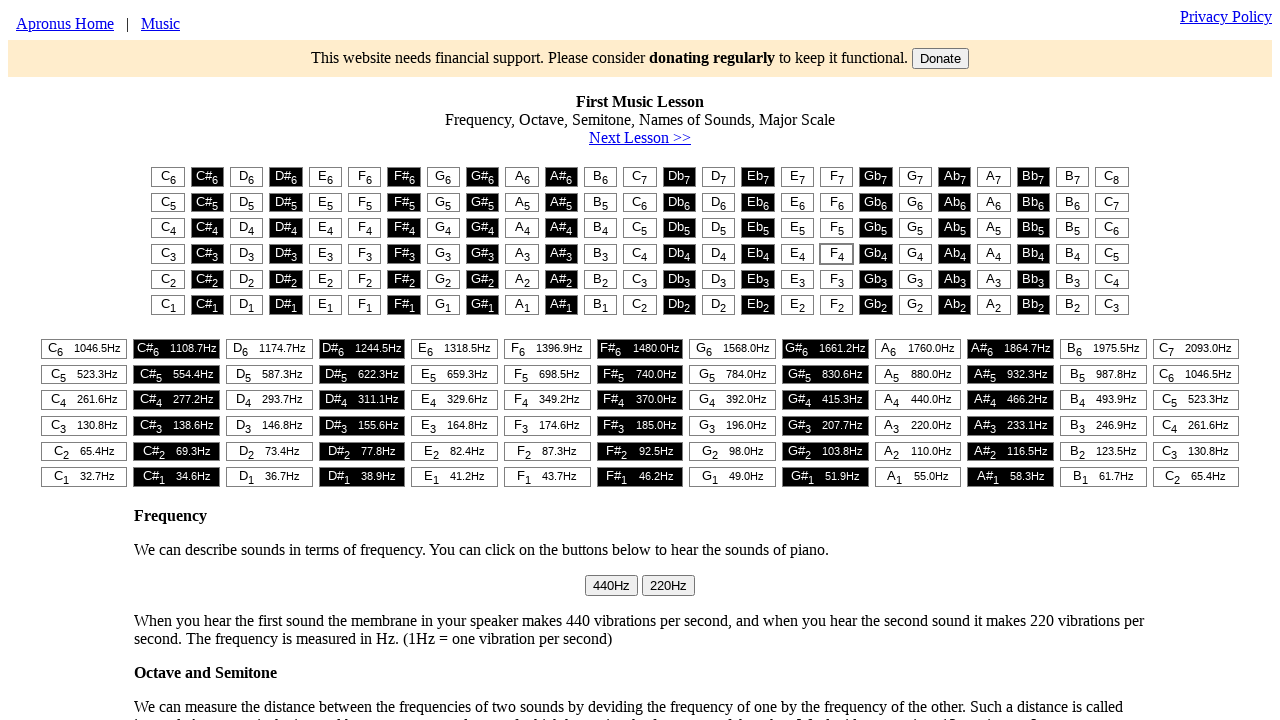

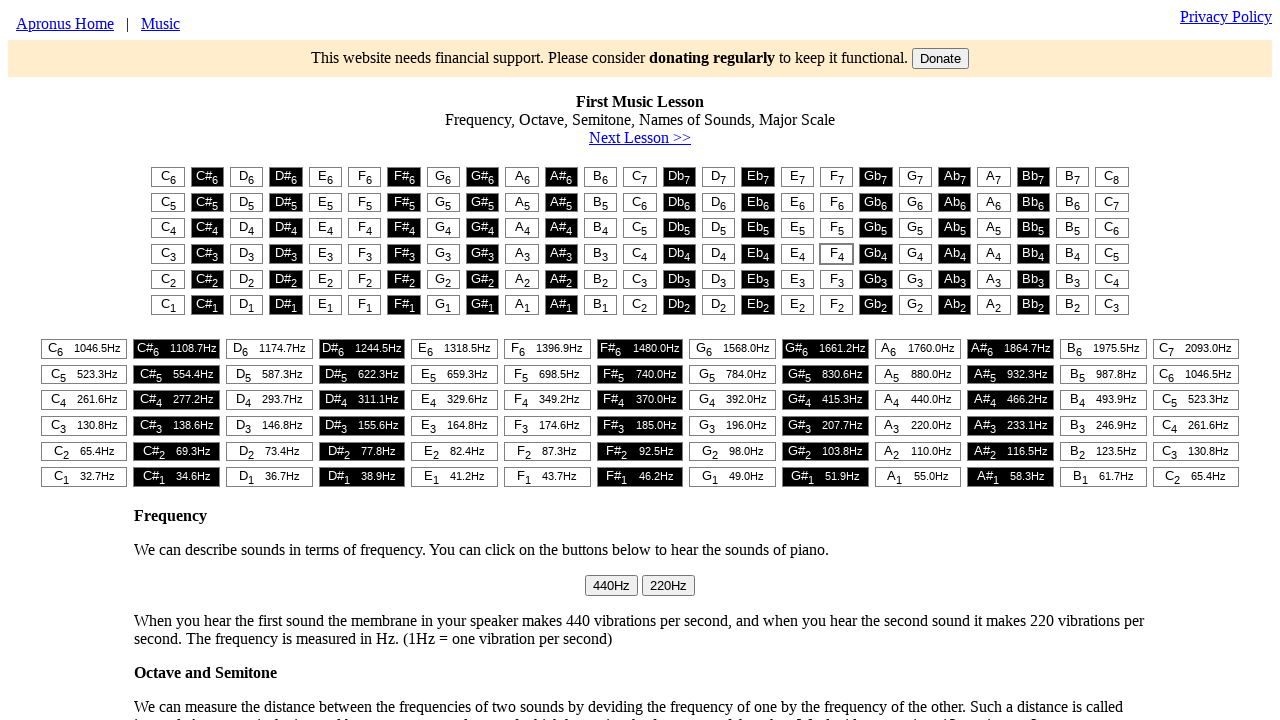